Tests checkbox functionality by clicking all checkboxes on the page and verifying their selected states are toggled

Starting URL: https://the-internet.herokuapp.com/checkboxes

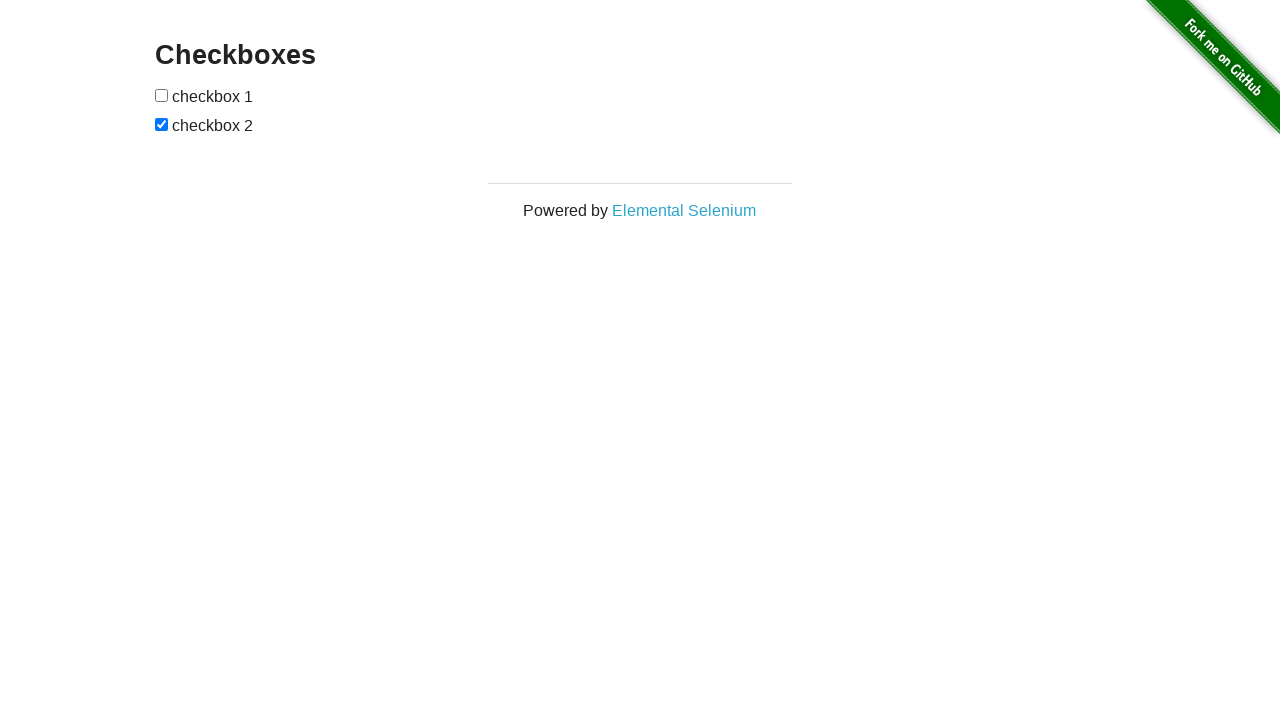

Waited for checkbox form to load
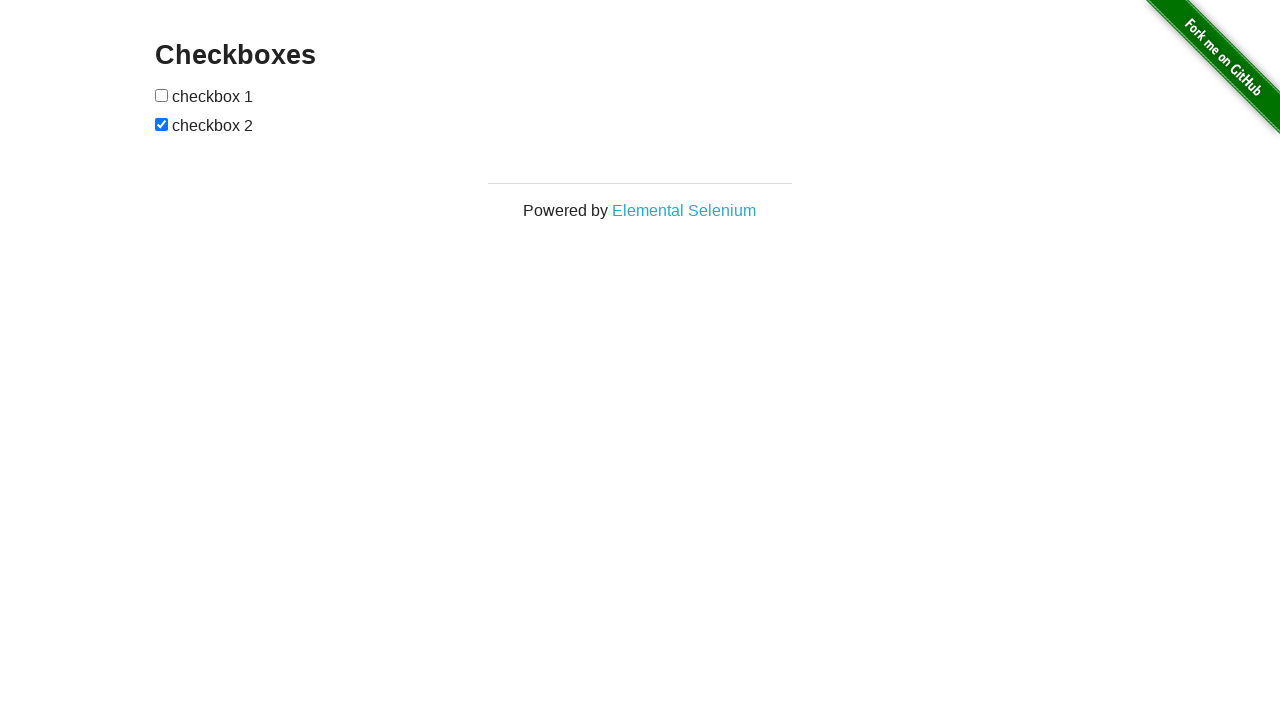

Located all checkbox inputs on the form
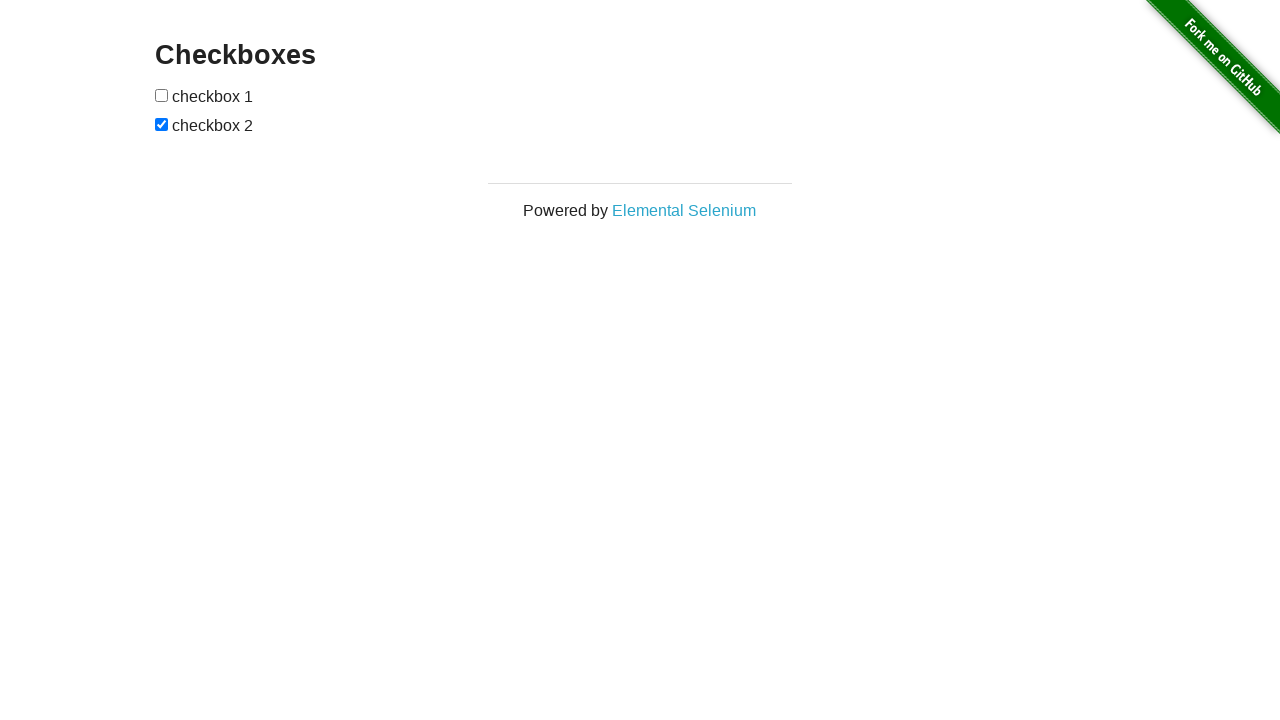

Clicked first checkbox to toggle its state at (162, 95) on form#checkboxes input[type='checkbox'] >> nth=0
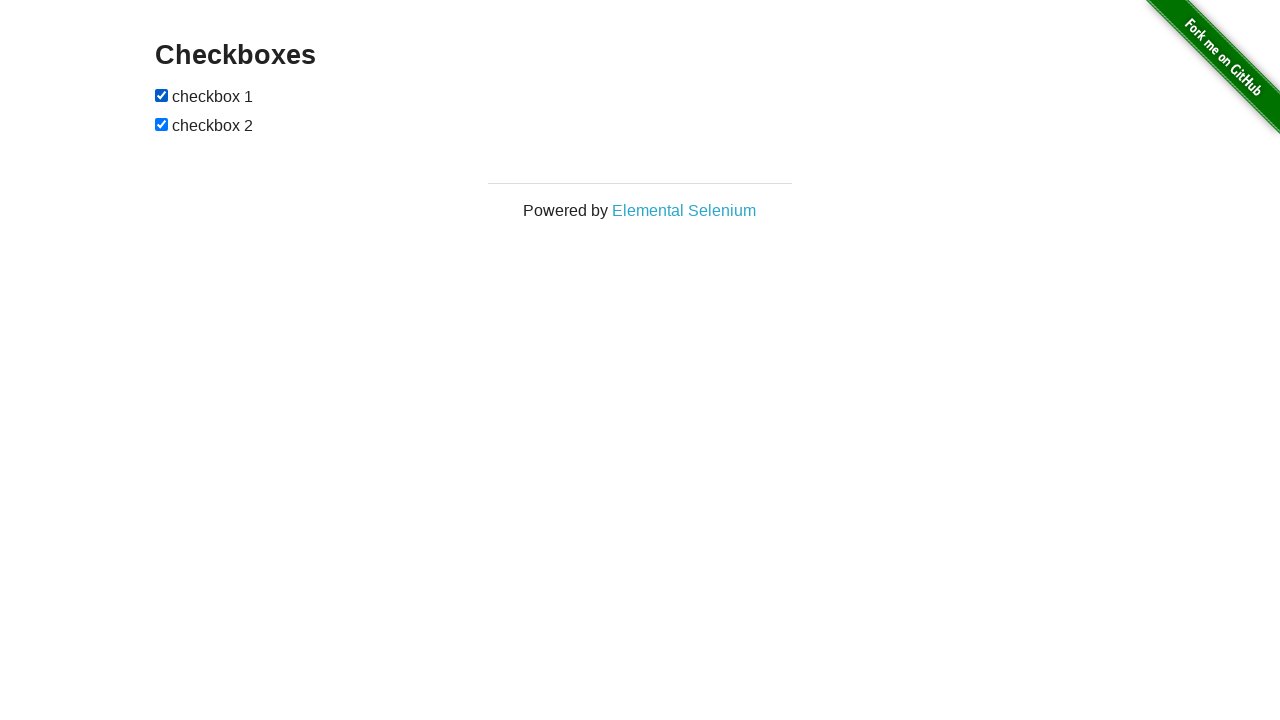

Clicked second checkbox to toggle its state at (162, 124) on form#checkboxes input[type='checkbox'] >> nth=1
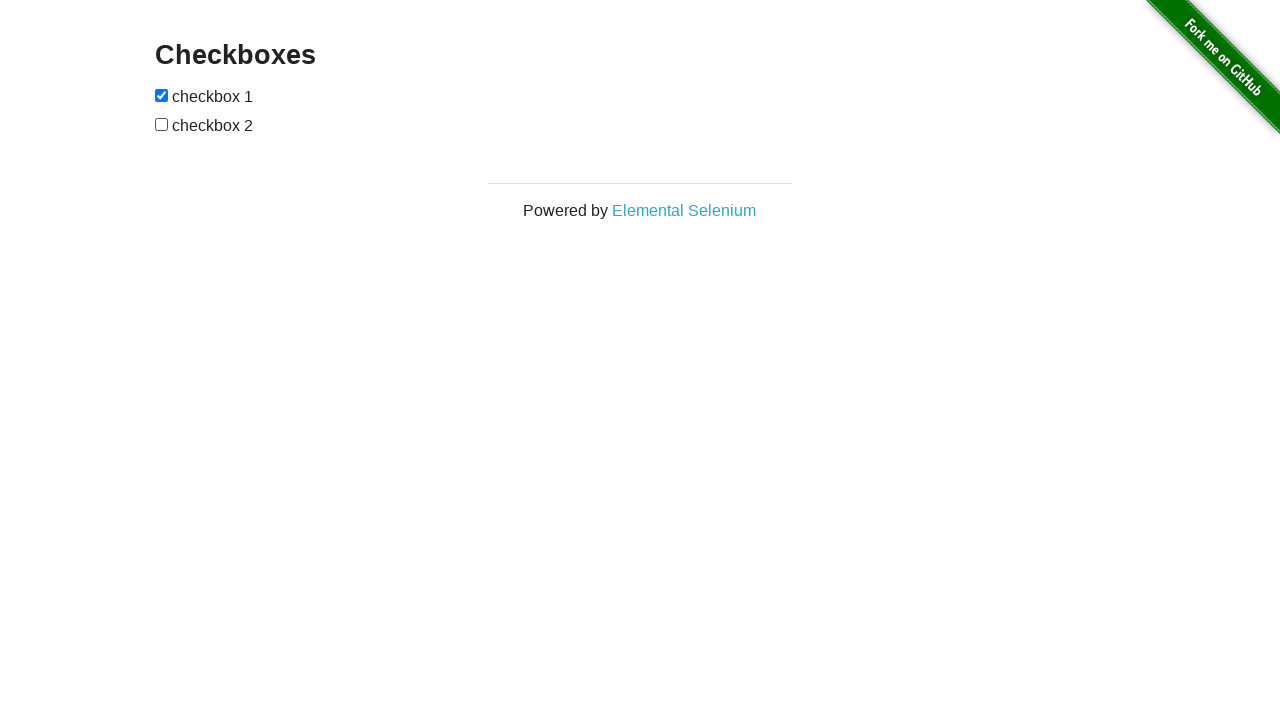

Verified first checkbox is in checked state
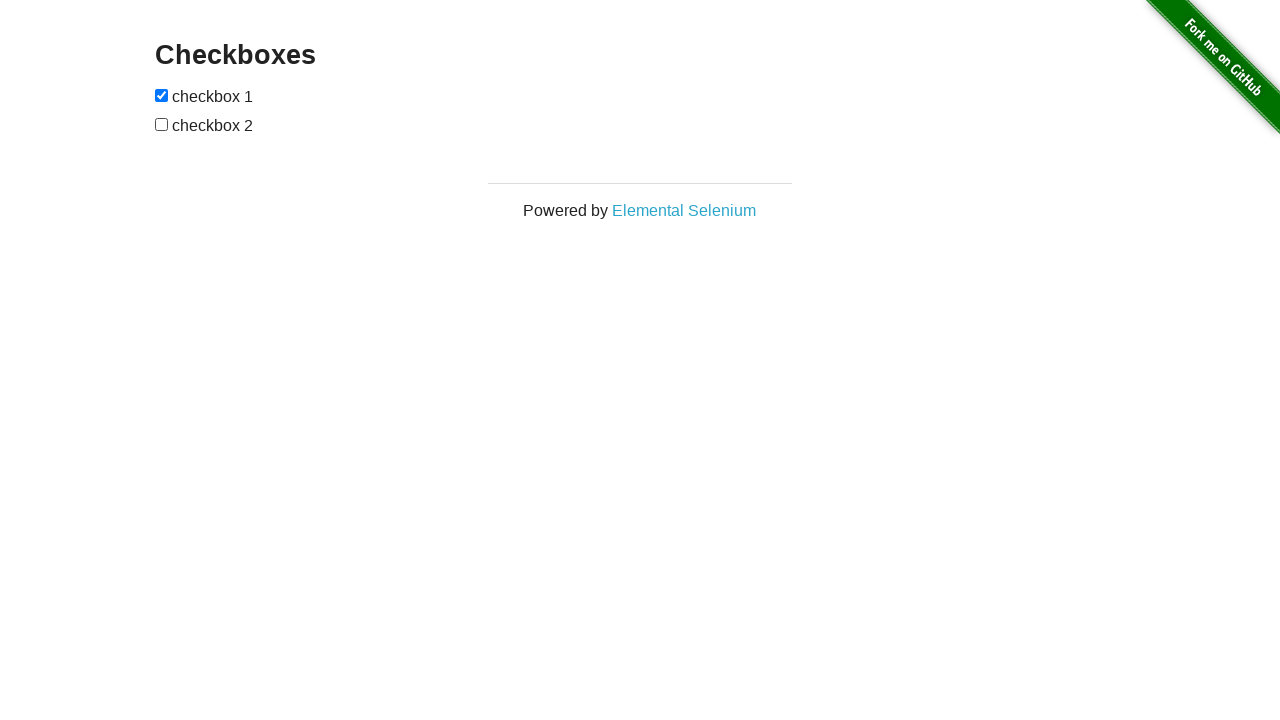

Verified second checkbox is in unchecked state
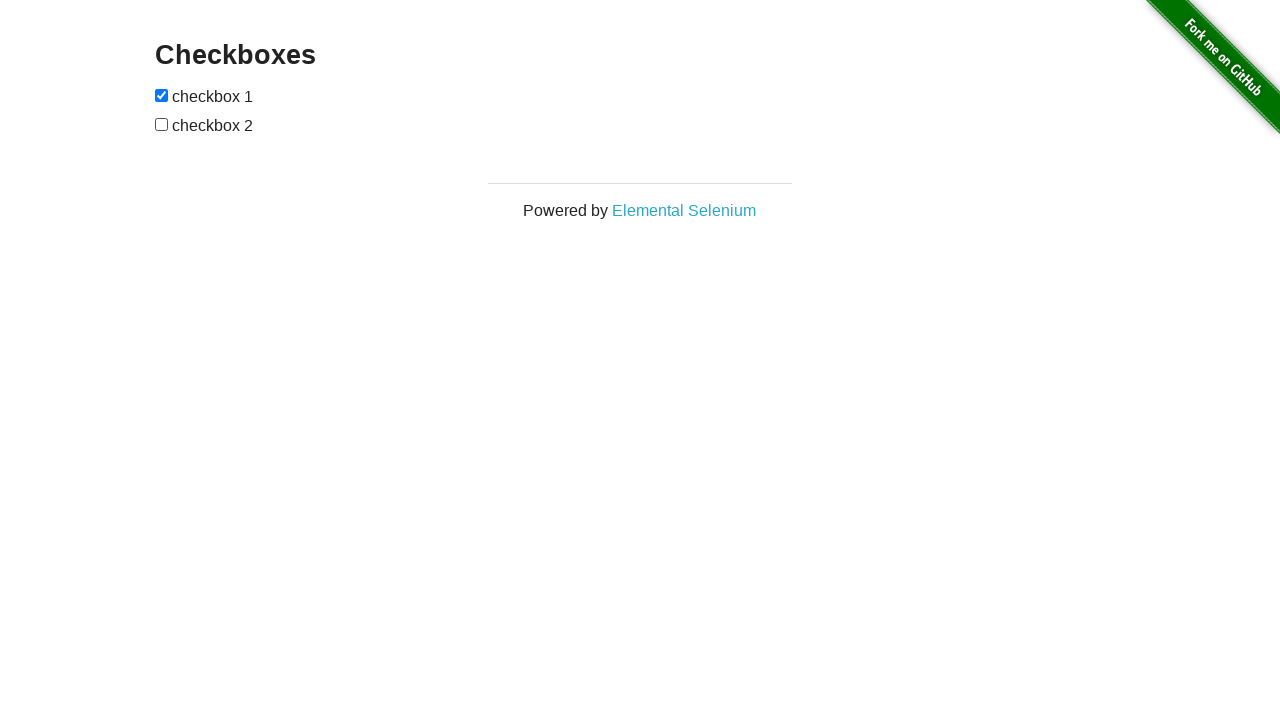

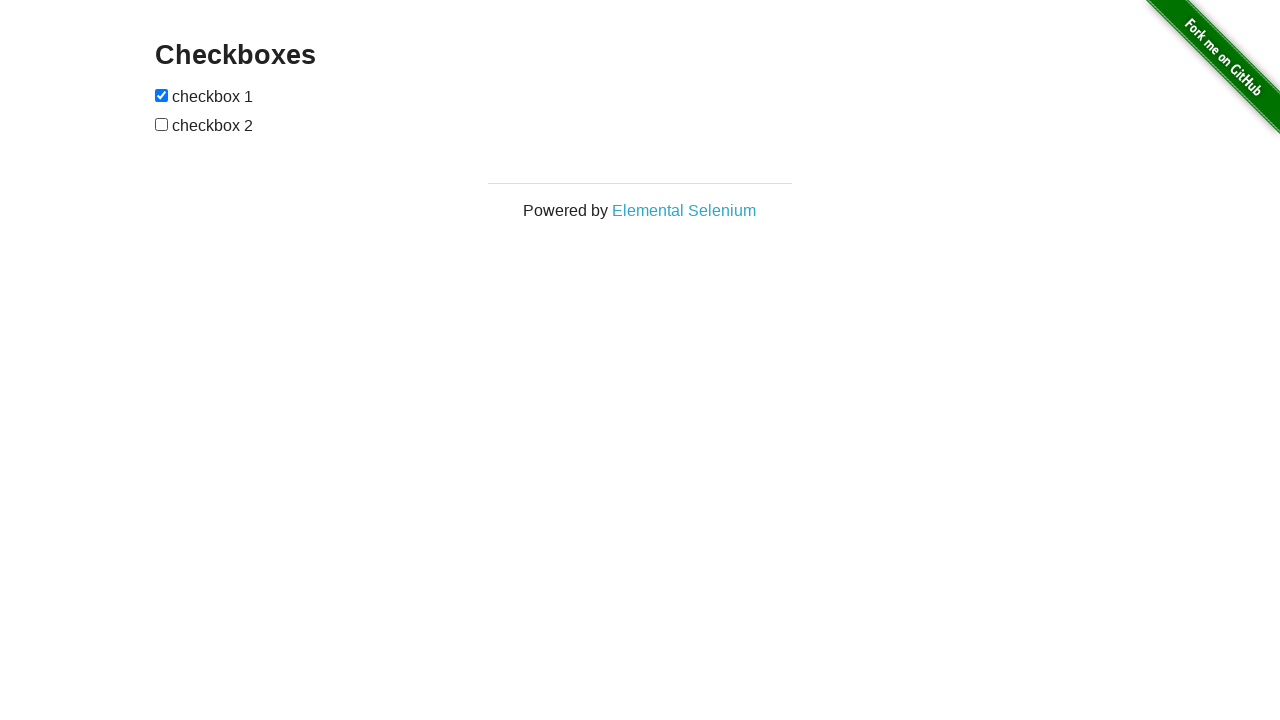